Tests dropdown functionality by navigating to dropdown page and selecting Option 2

Starting URL: https://the-internet.herokuapp.com/

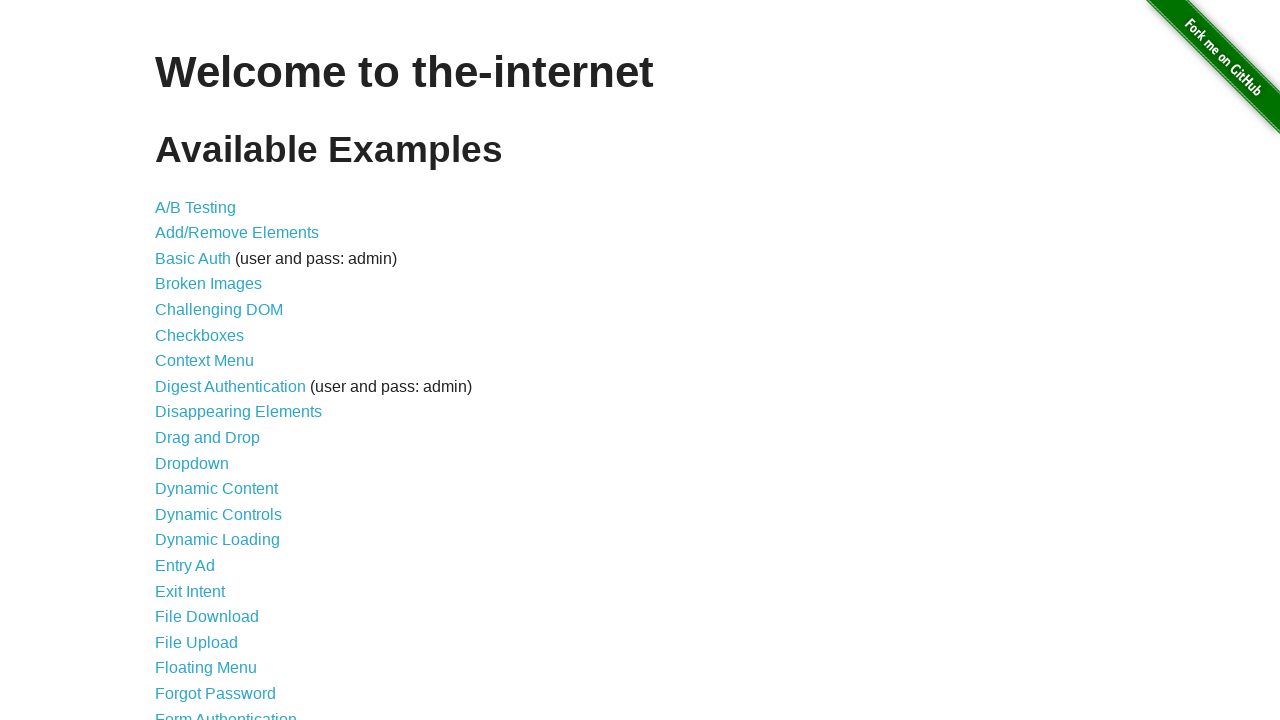

Navigated to the-internet.herokuapp.com homepage
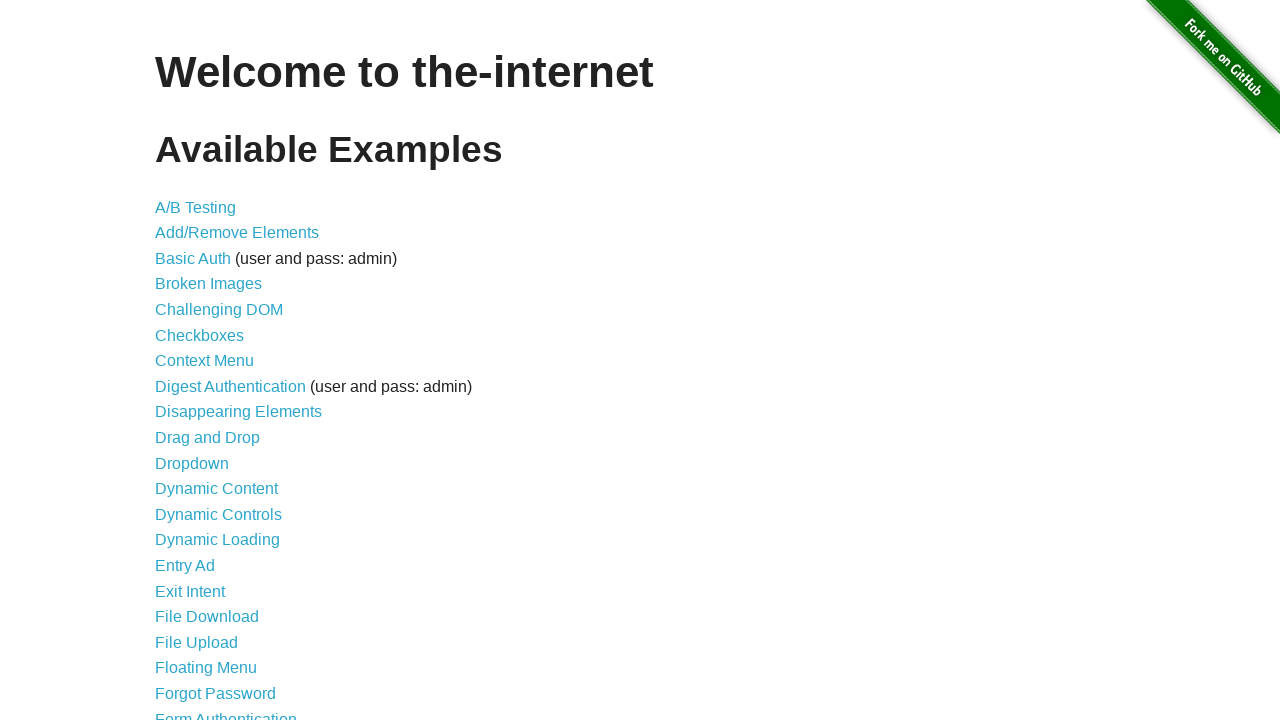

Clicked on Dropdown link at (192, 463) on text=Dropdown
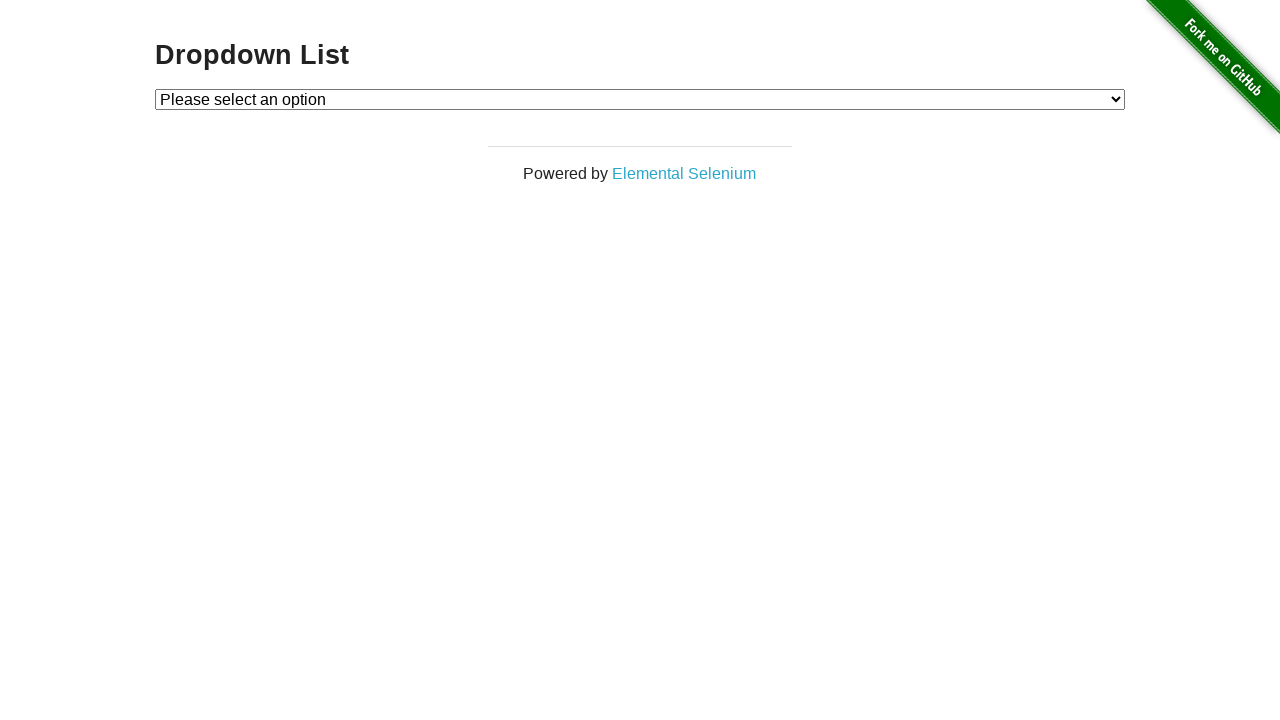

Selected Option 2 from dropdown on #dropdown
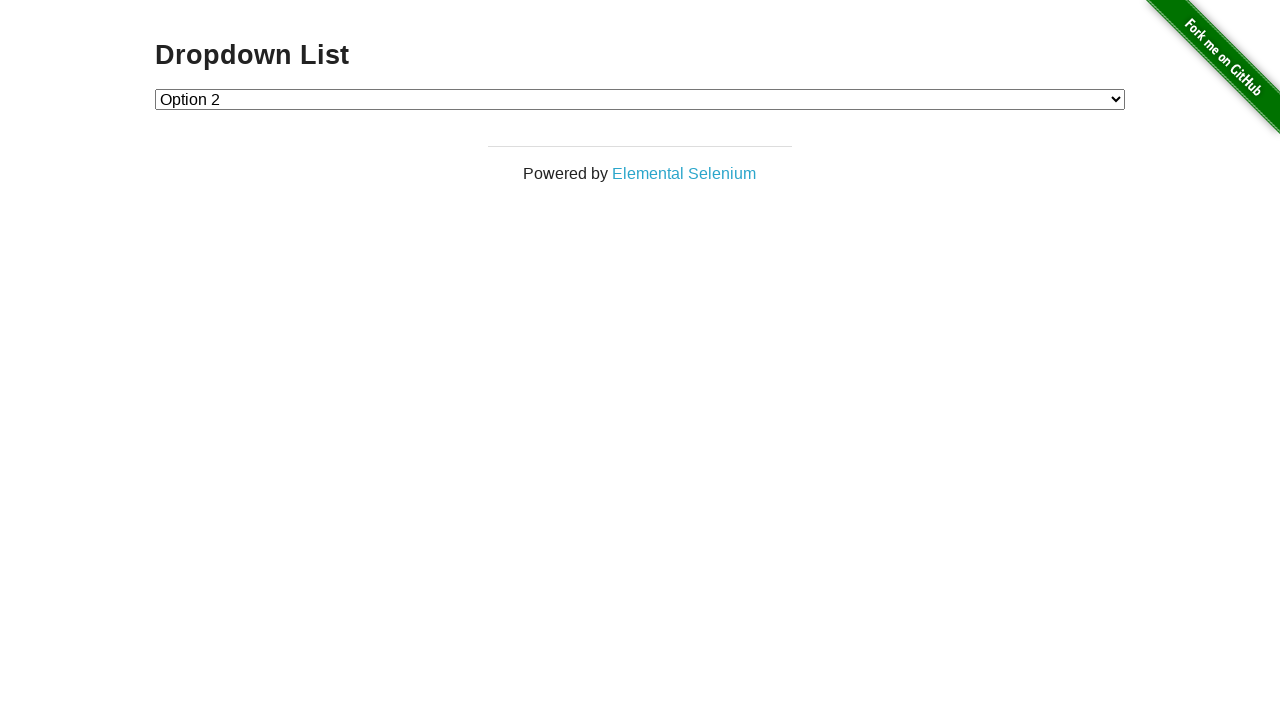

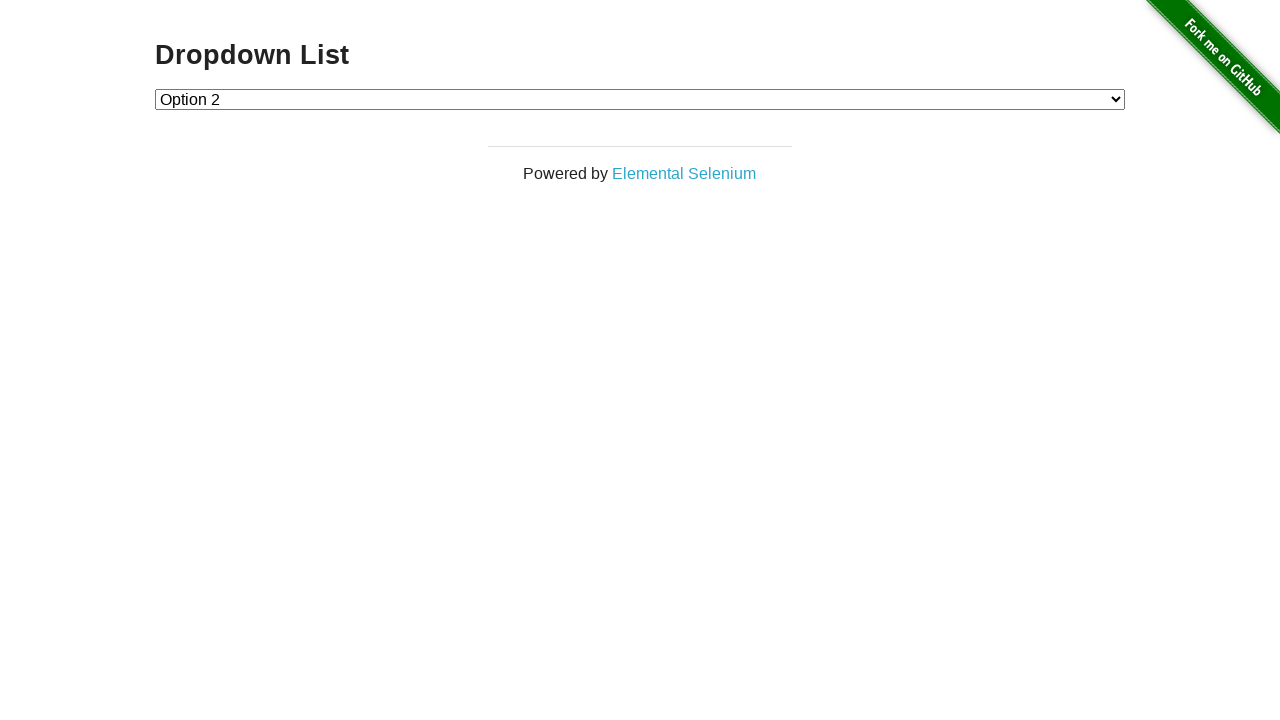